Tests JavaScript confirm dialog by triggering it and clicking Cancel to dismiss

Starting URL: http://the-internet.herokuapp.com/javascript_alerts

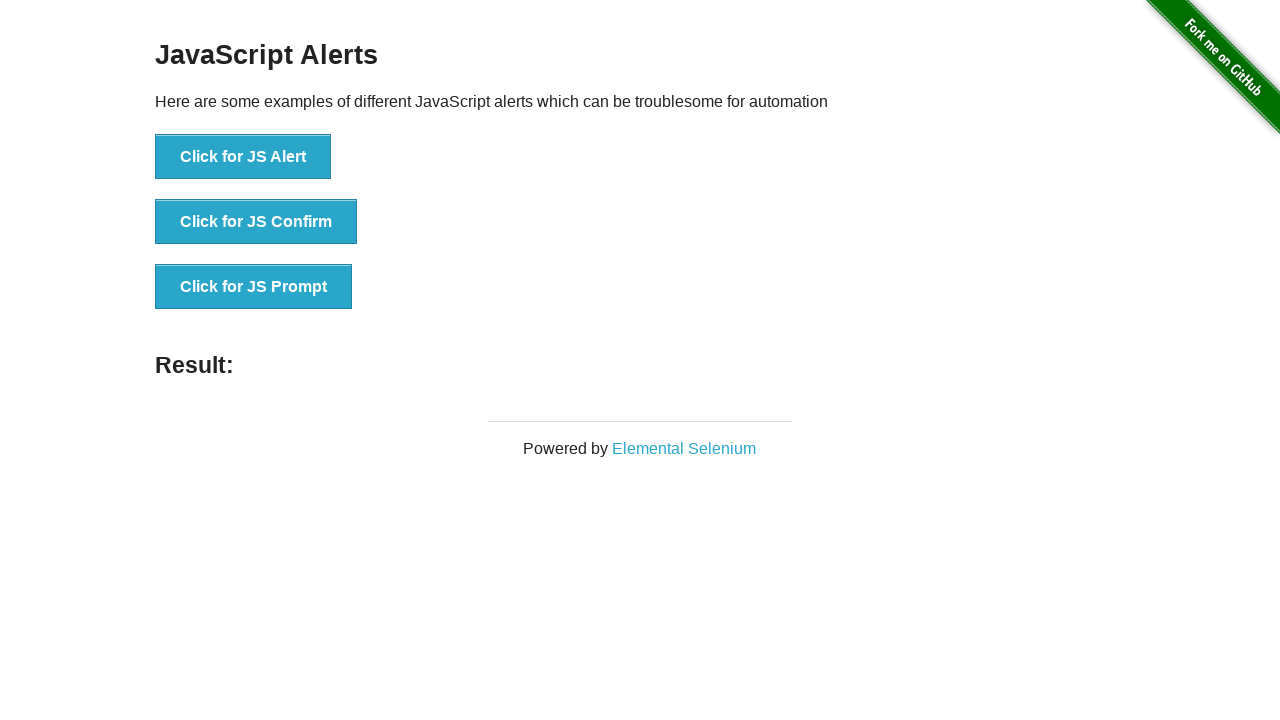

Set up dialog handler to dismiss confirm dialog by clicking Cancel
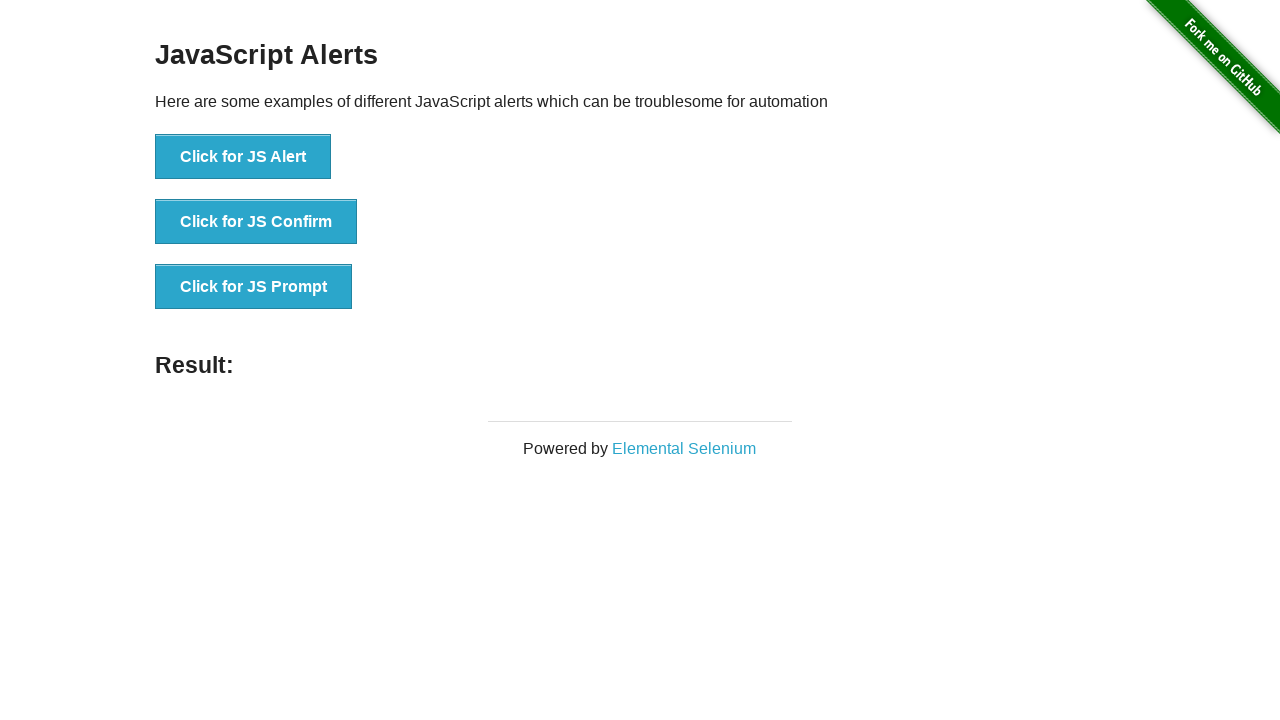

Clicked button to trigger JavaScript confirm dialog at (256, 222) on button[onclick='jsConfirm()']
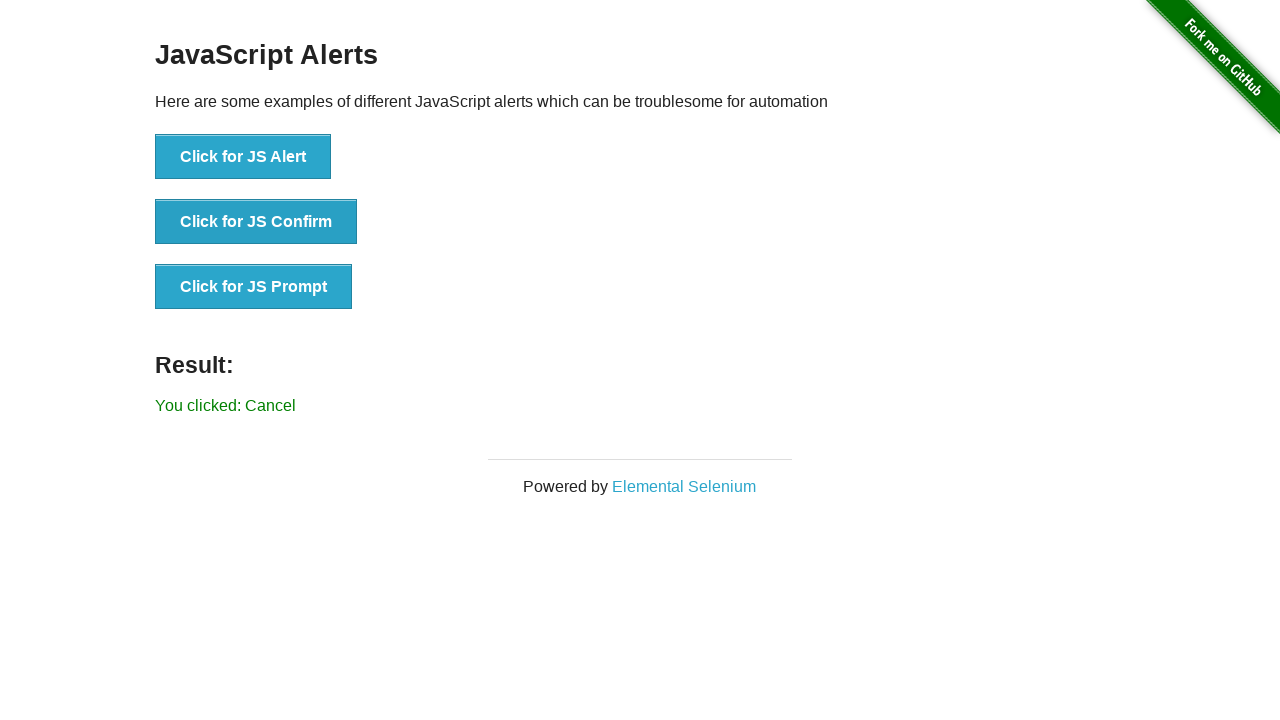

Confirm dialog was dismissed and result text updated
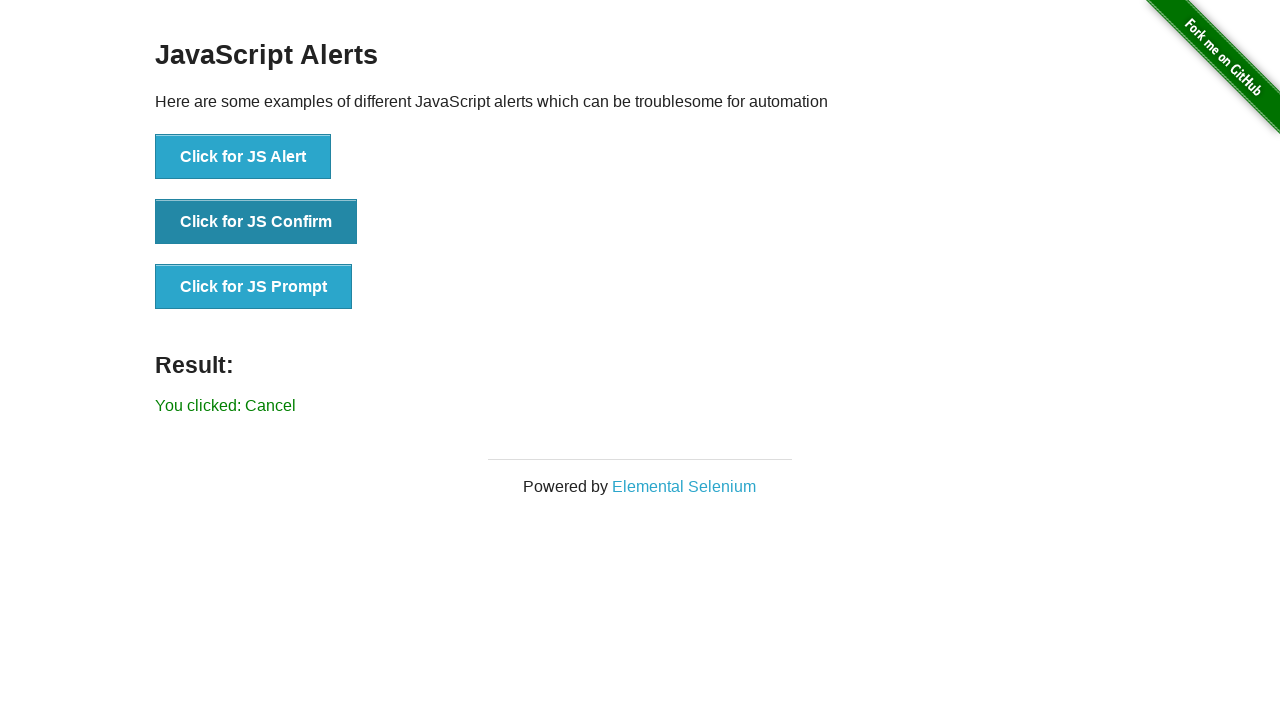

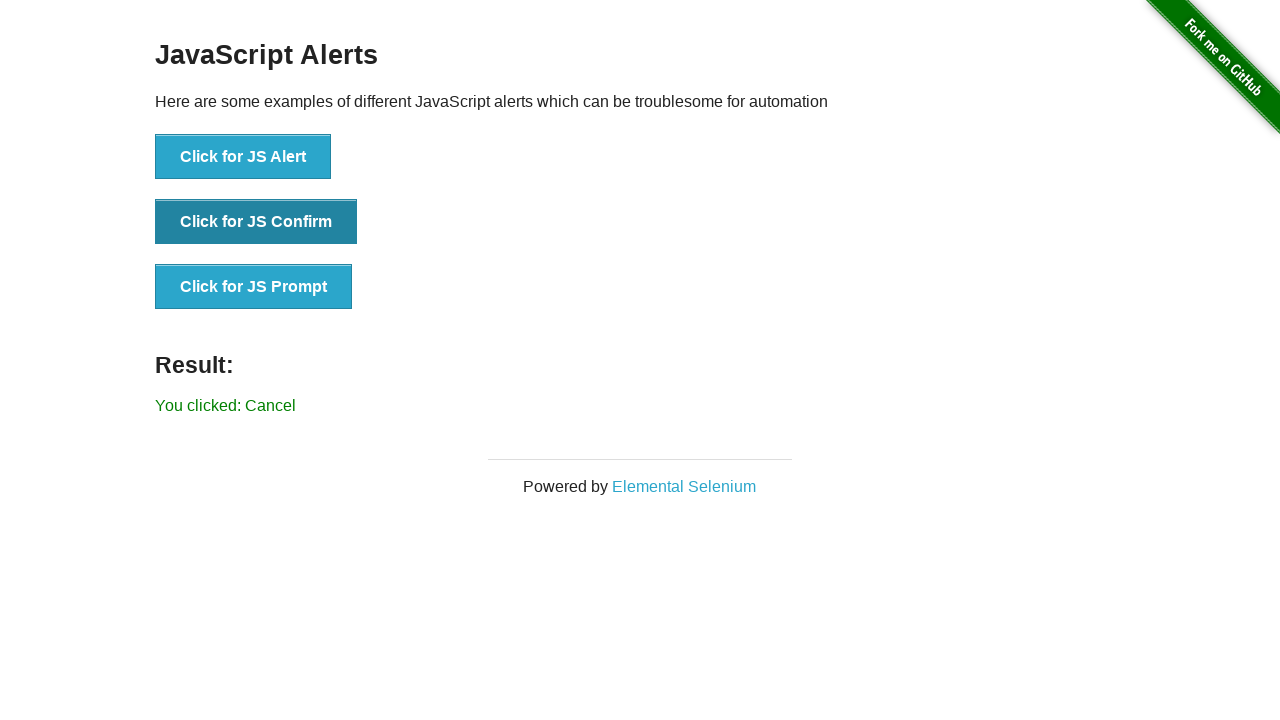